Tests double-click functionality on a "Copy Text" button on a test automation practice website

Starting URL: https://testautomationpractice.blogspot.com/

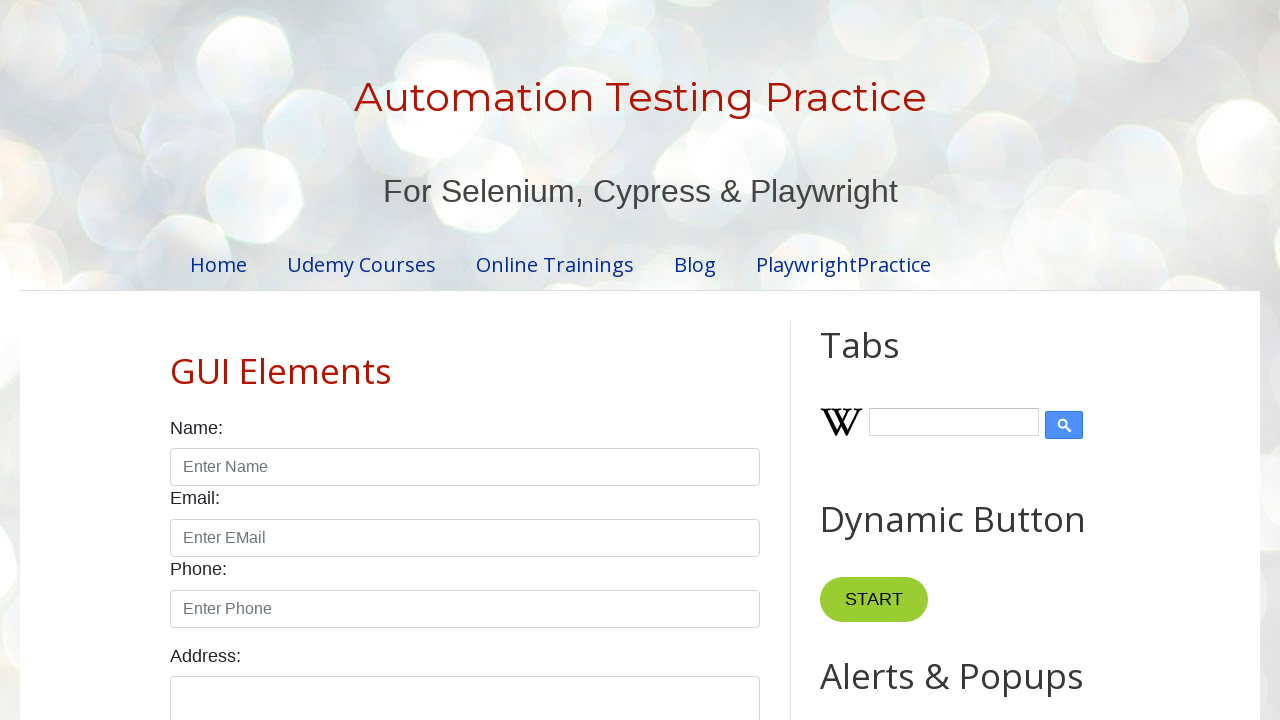

Double-clicked the 'Copy Text' button at (885, 360) on xpath=//button[text()='Copy Text']
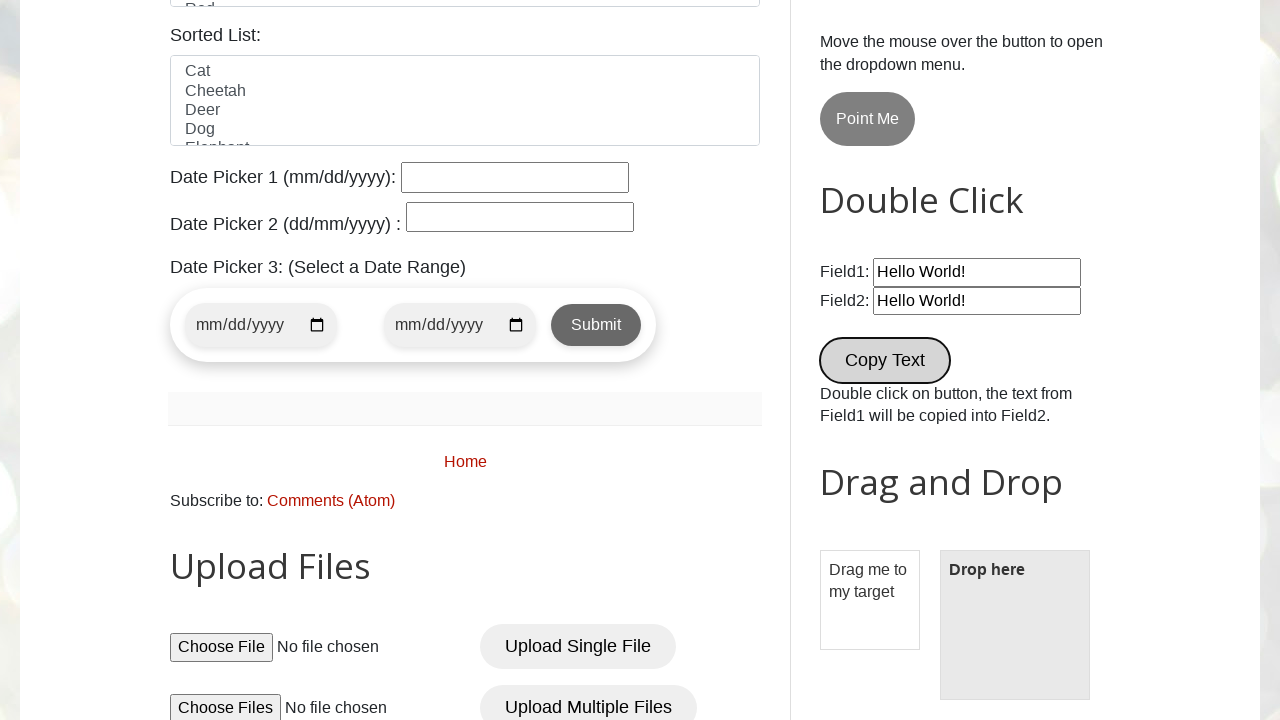

Waited 1000ms for double-click action to complete
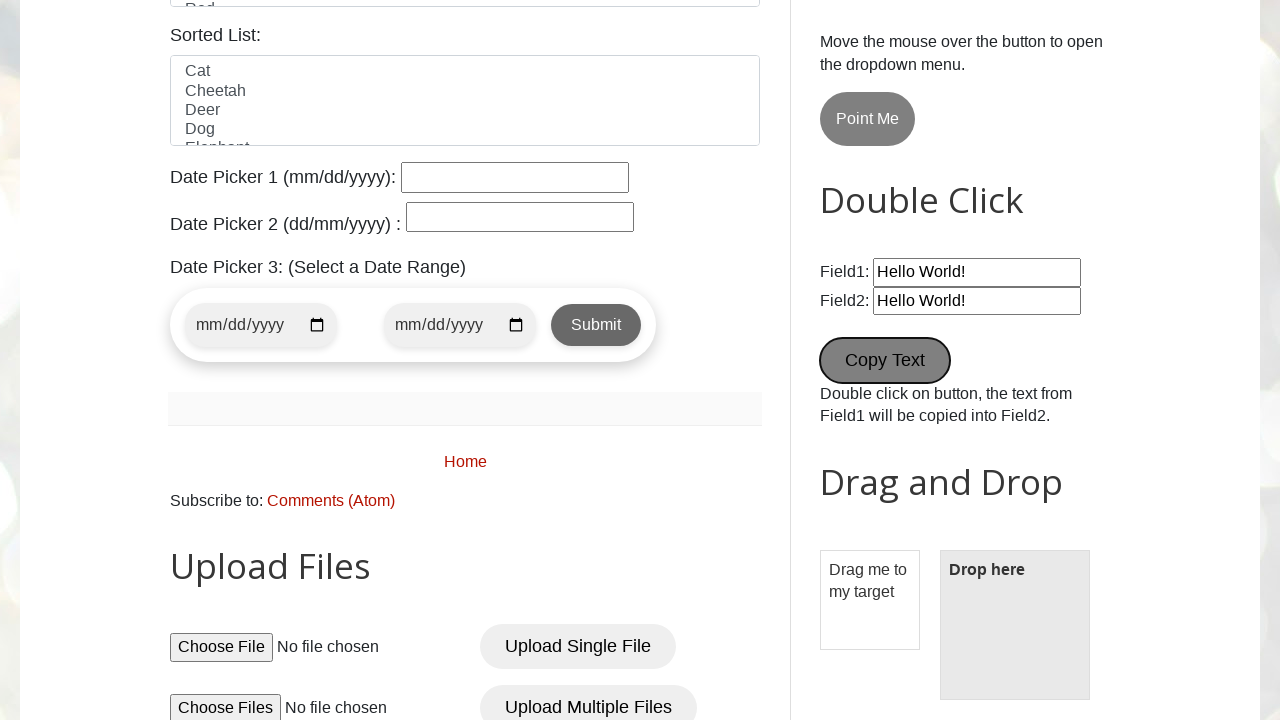

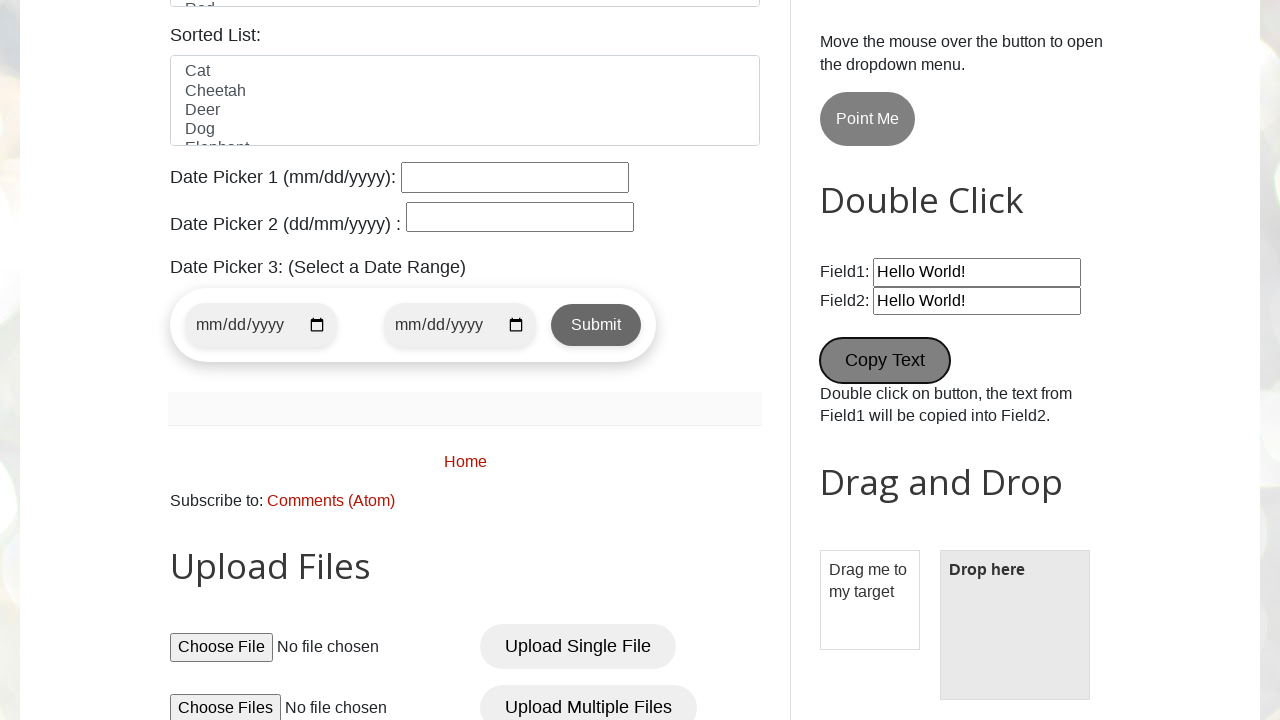